Tests JavaScript alert handling on demoqa.com by triggering a simple alert, a confirmation dialog (dismissing it), and a prompt dialog (entering text into it).

Starting URL: https://demoqa.com/alerts

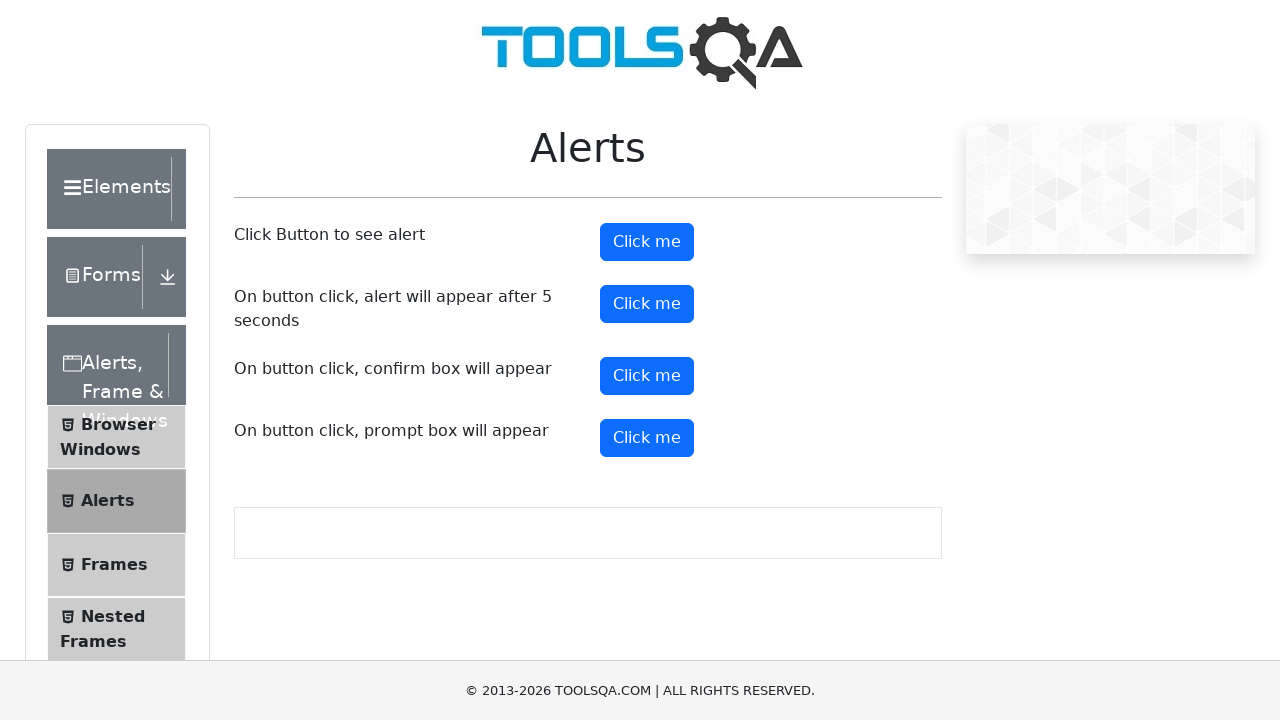

Clicked button to trigger simple alert at (647, 242) on #alertButton
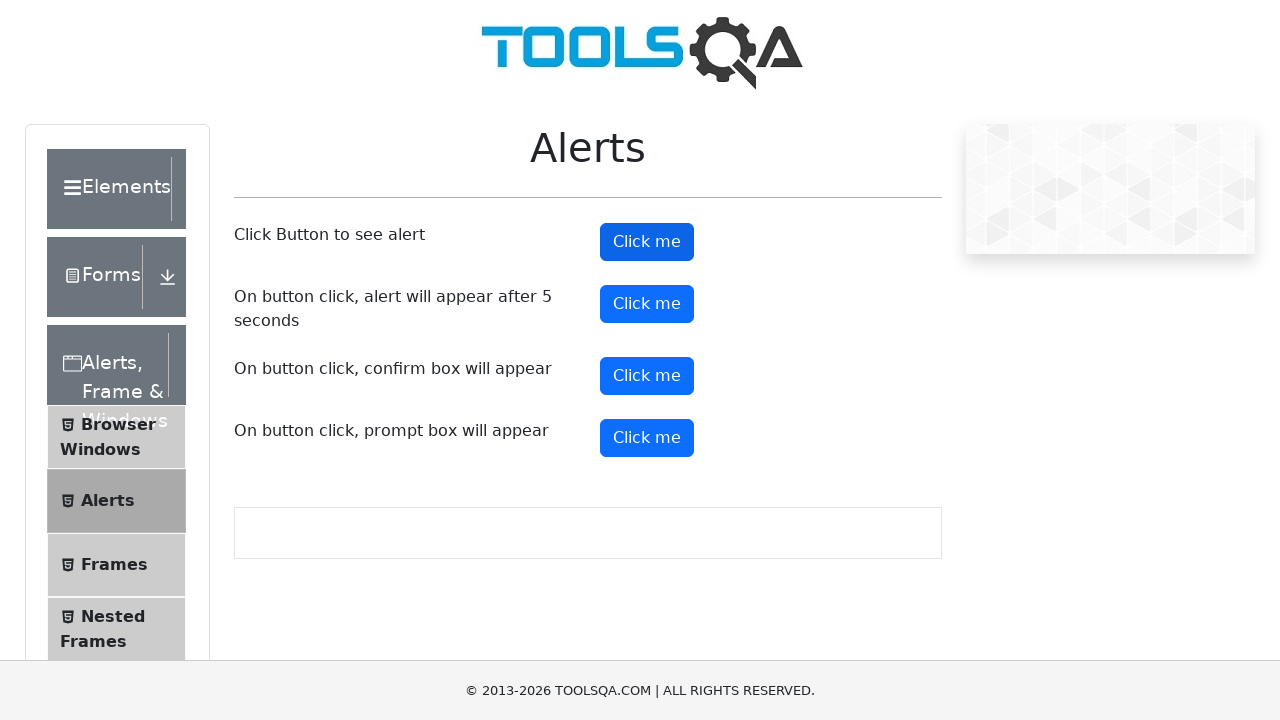

Set up handler to accept dialogs
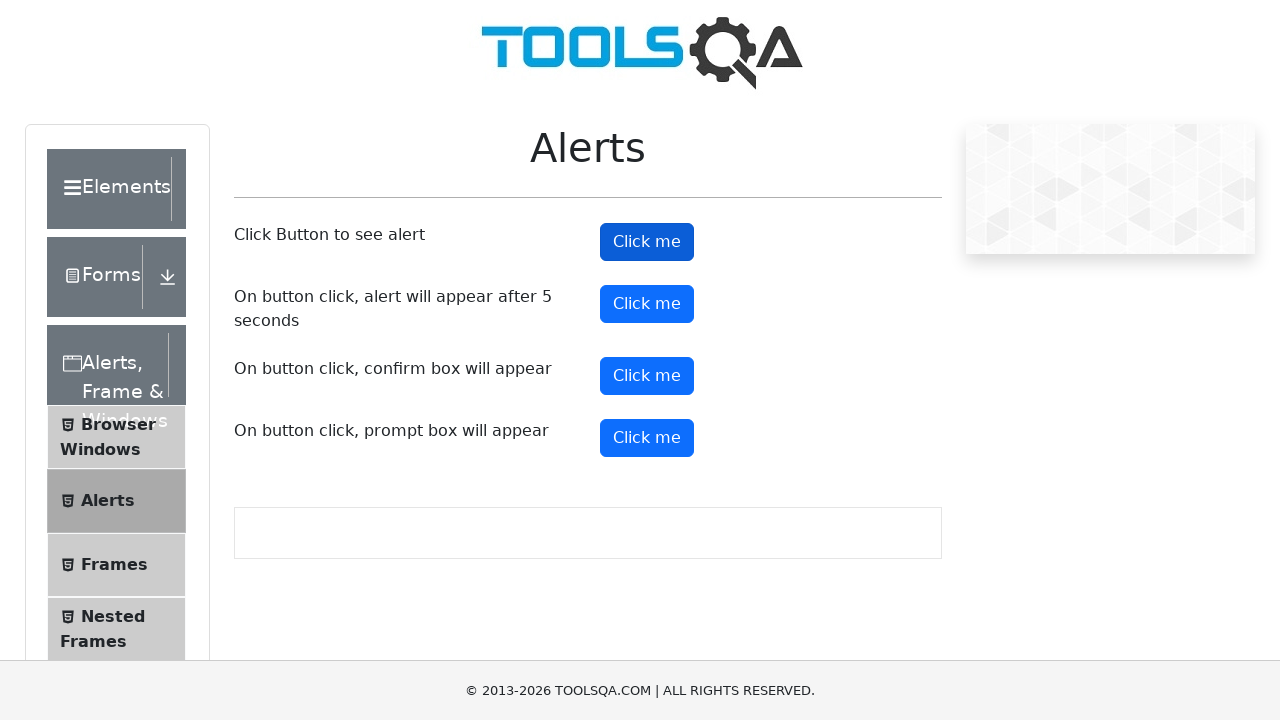

Waited 1 second for simple alert to be handled
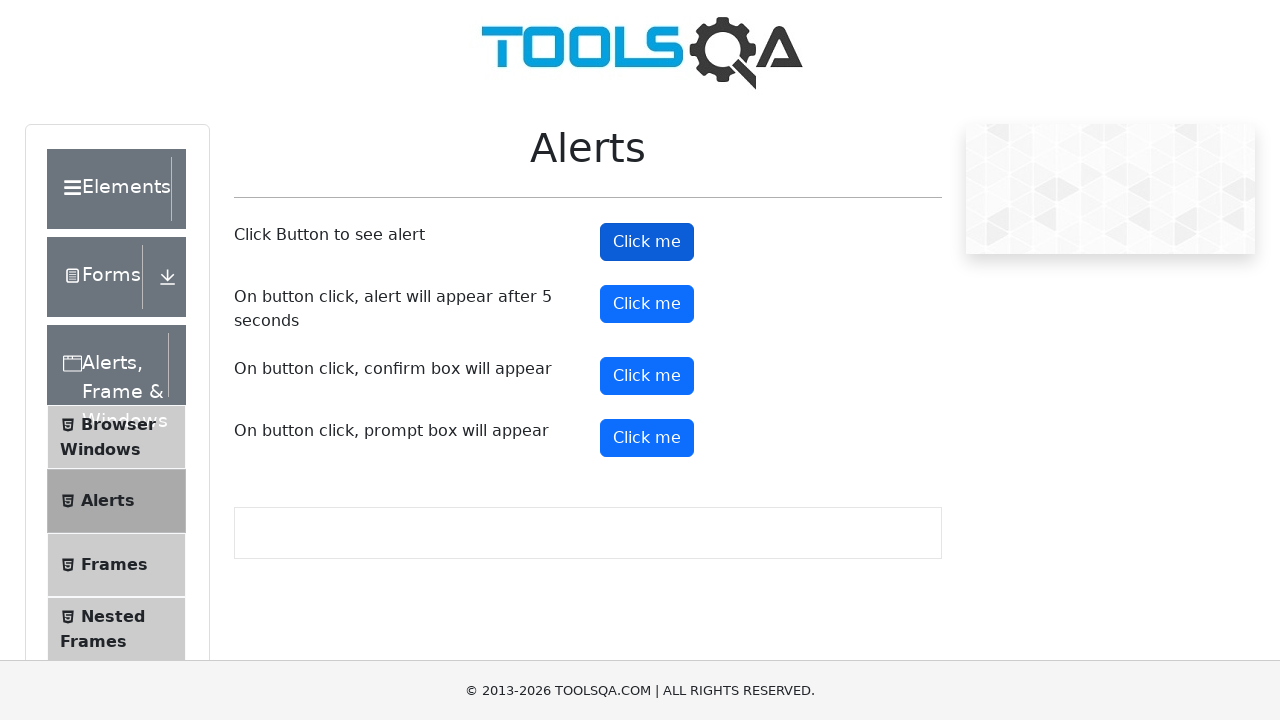

Set up handler to dismiss confirmation dialog
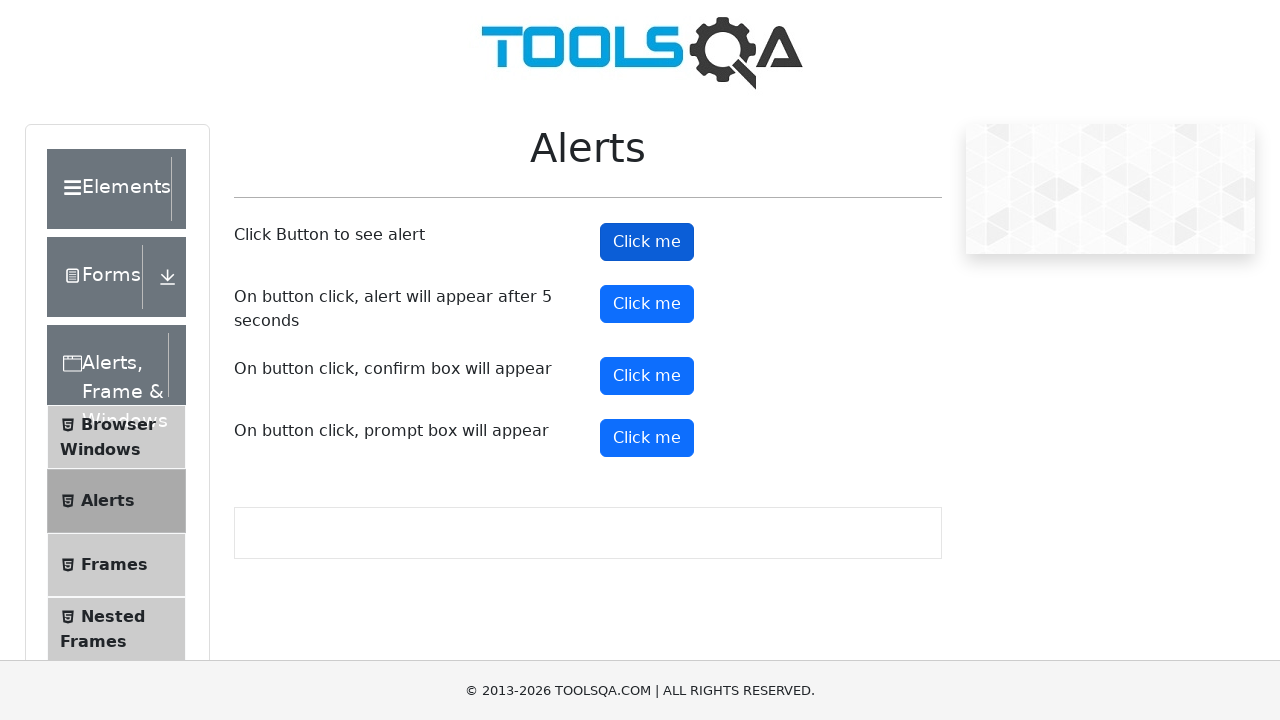

Clicked button to trigger confirmation dialog at (647, 376) on #confirmButton
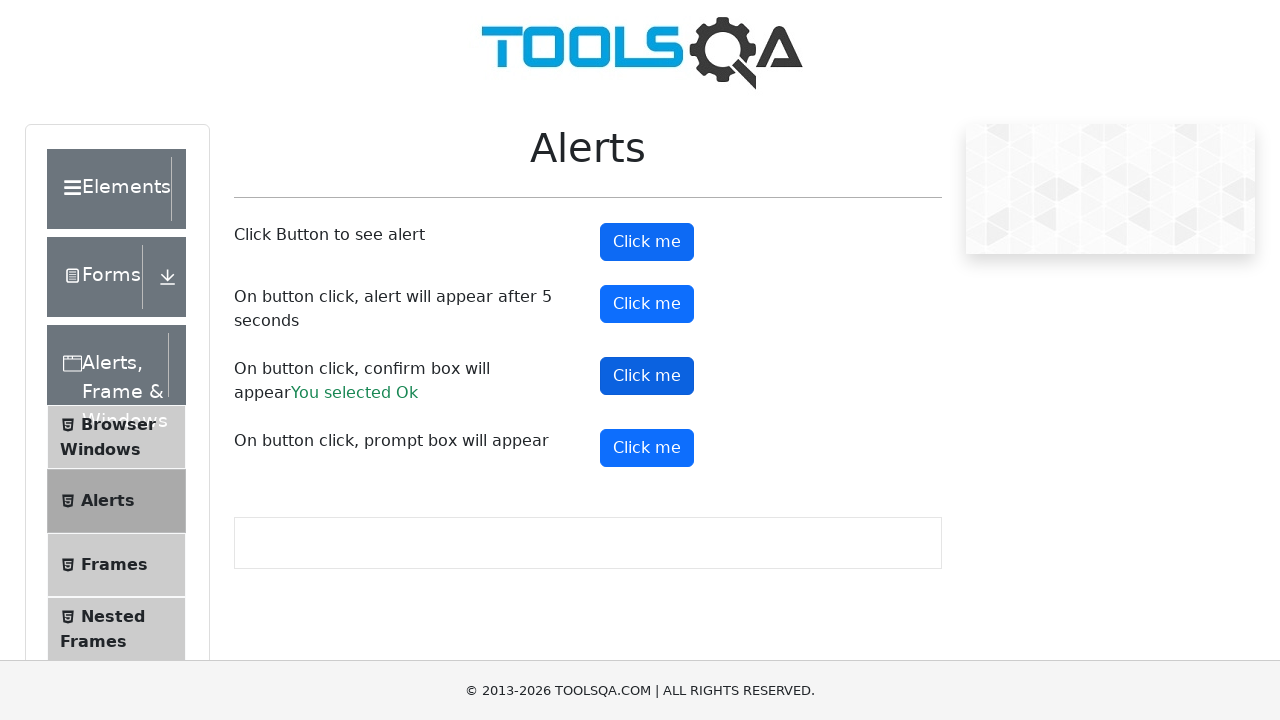

Waited 1 second for confirmation dialog to be dismissed
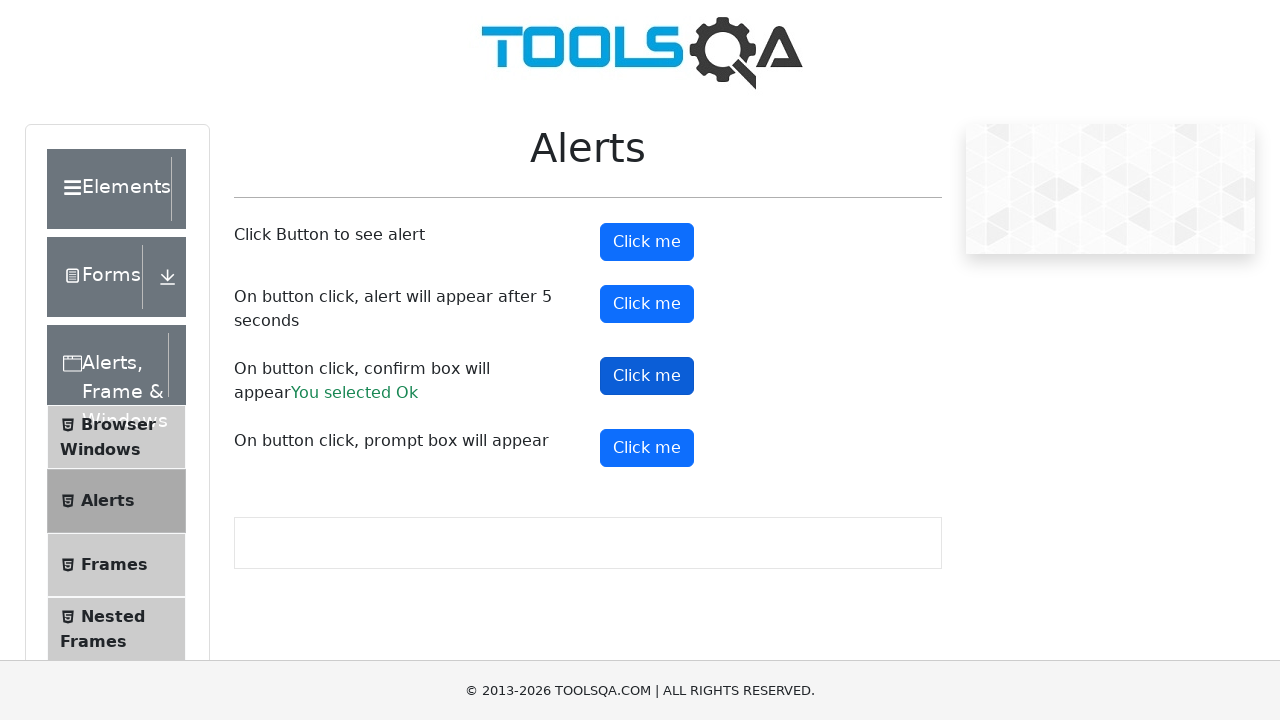

Set up handler to enter text into prompt dialog
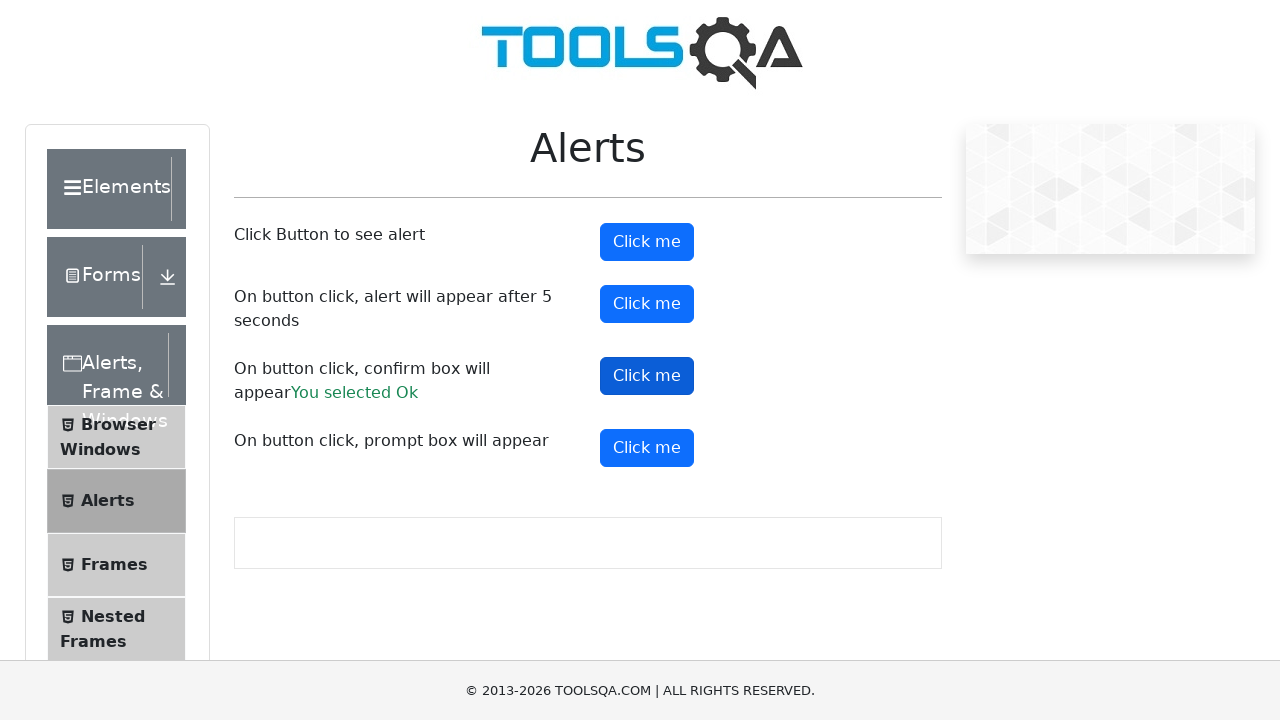

Clicked button to trigger prompt dialog at (647, 448) on #promtButton
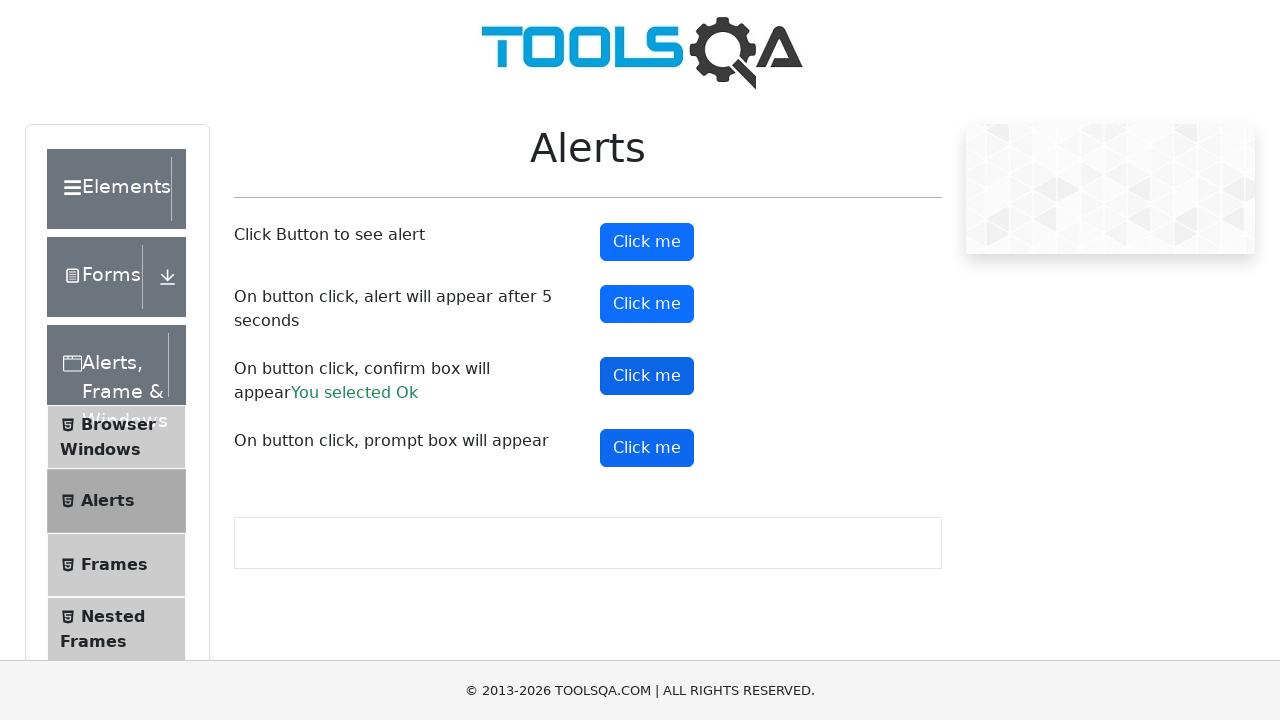

Waited 1 second for prompt dialog to be handled with text 'test'
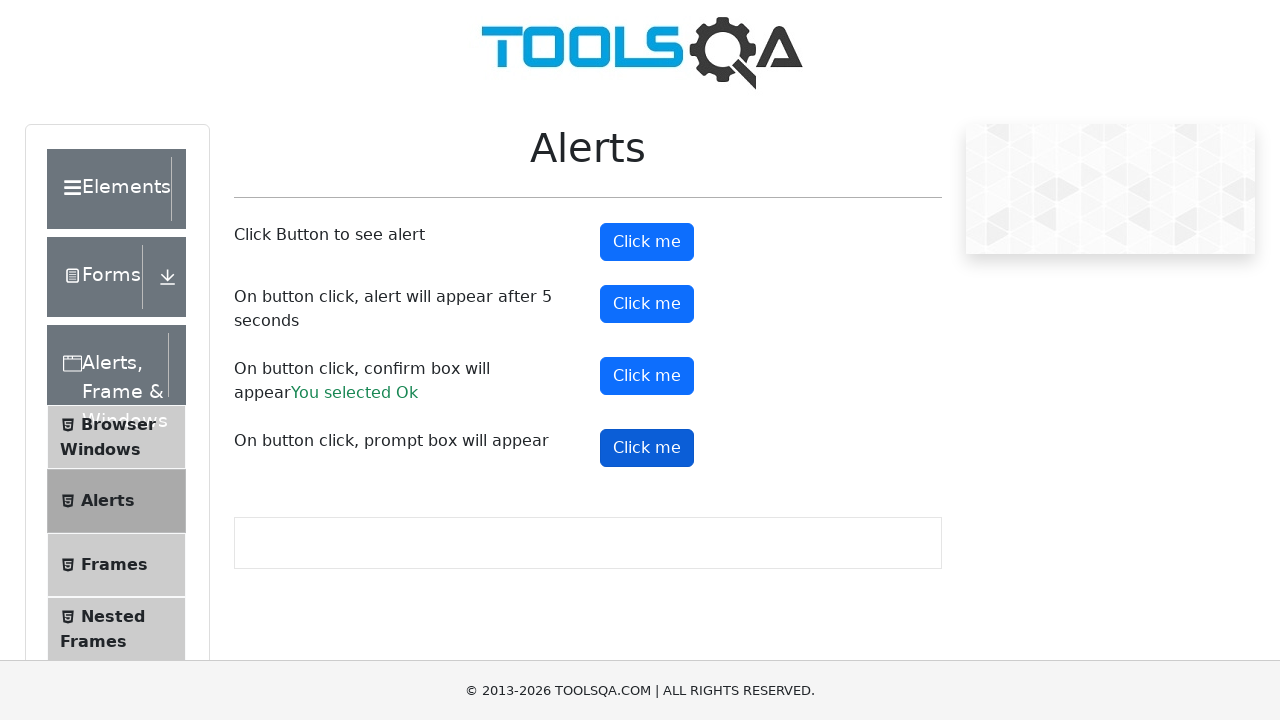

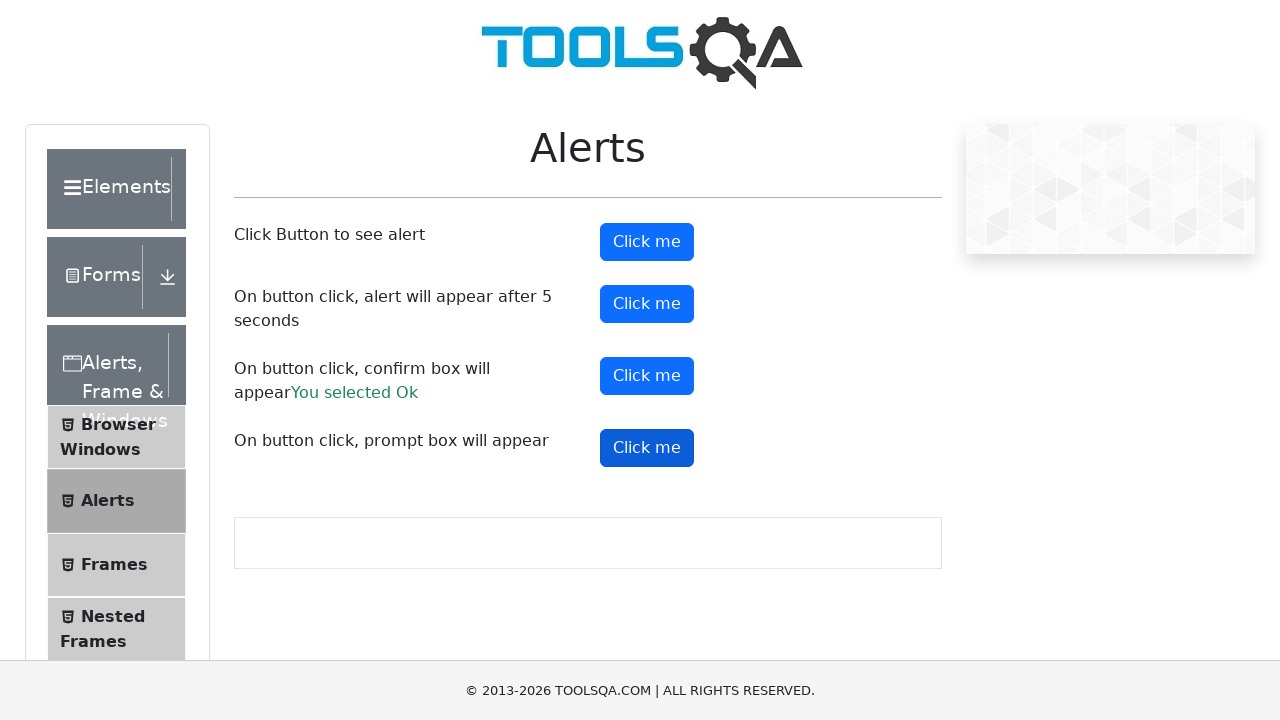